Tests right-click functionality by performing a context click on a button and verifying the success message appears

Starting URL: https://demoqa.com/buttons

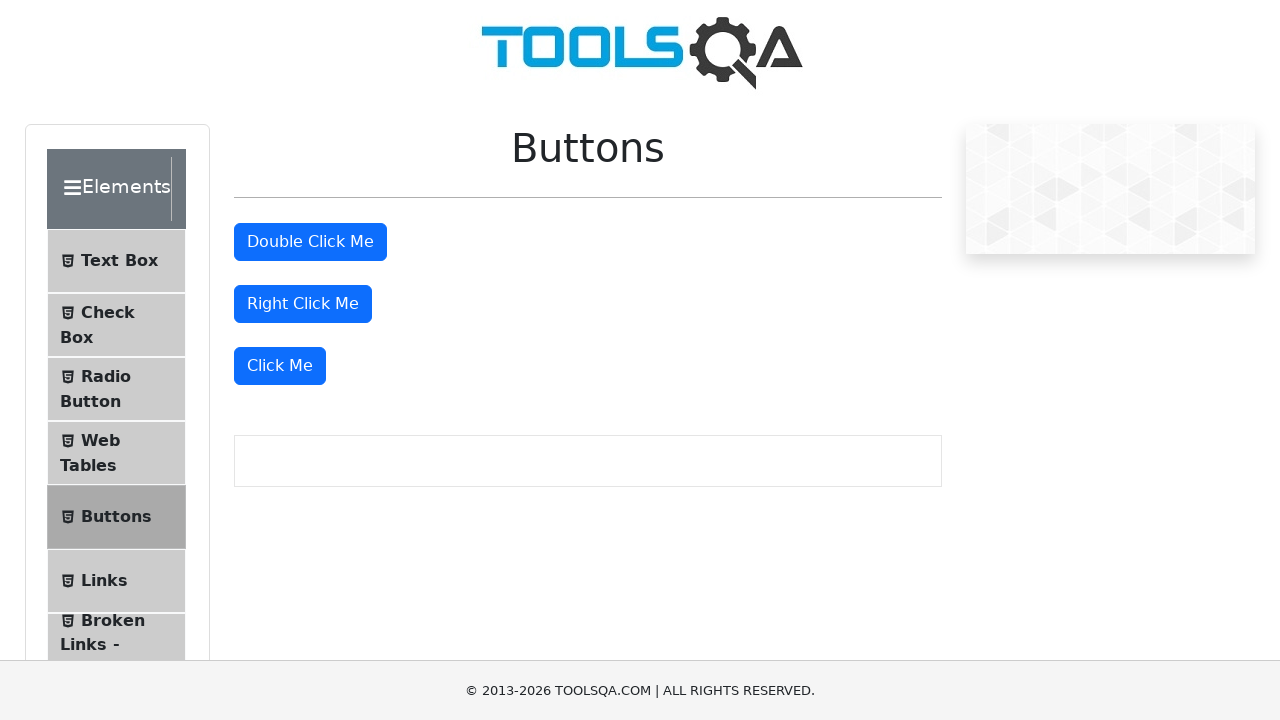

Located the right-click button element
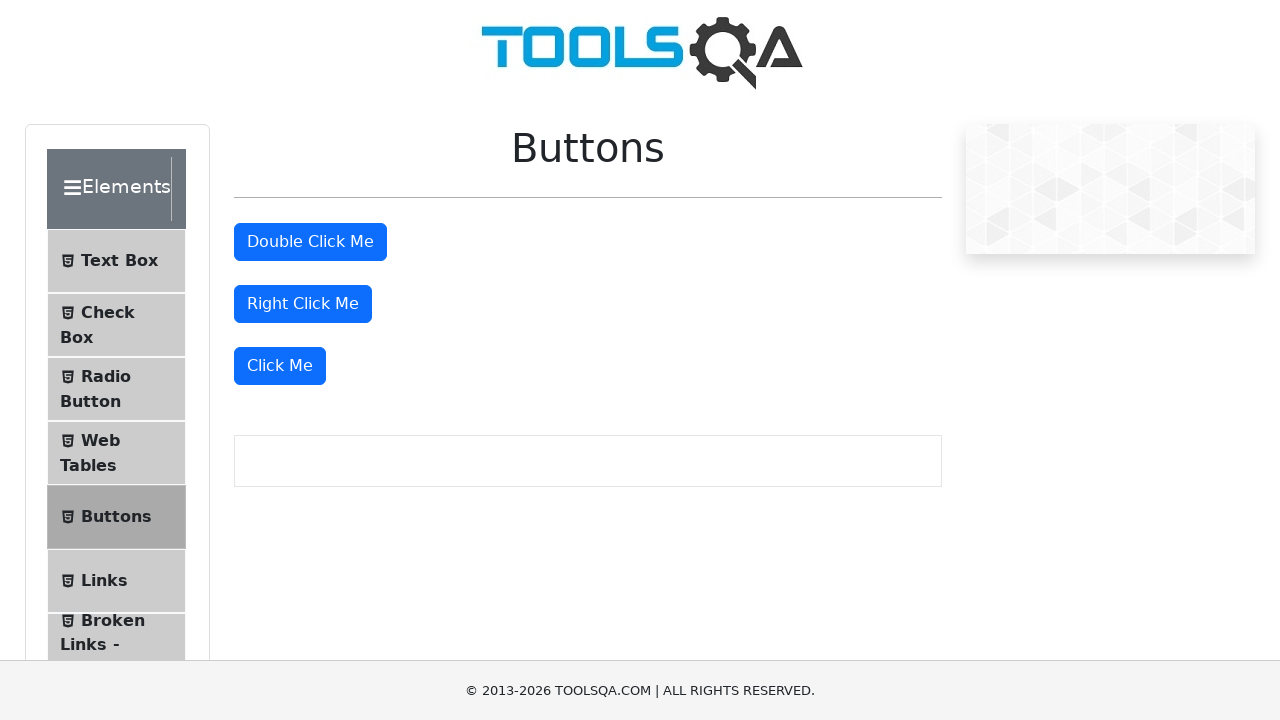

Performed right-click on the button at (303, 304) on #rightClickBtn
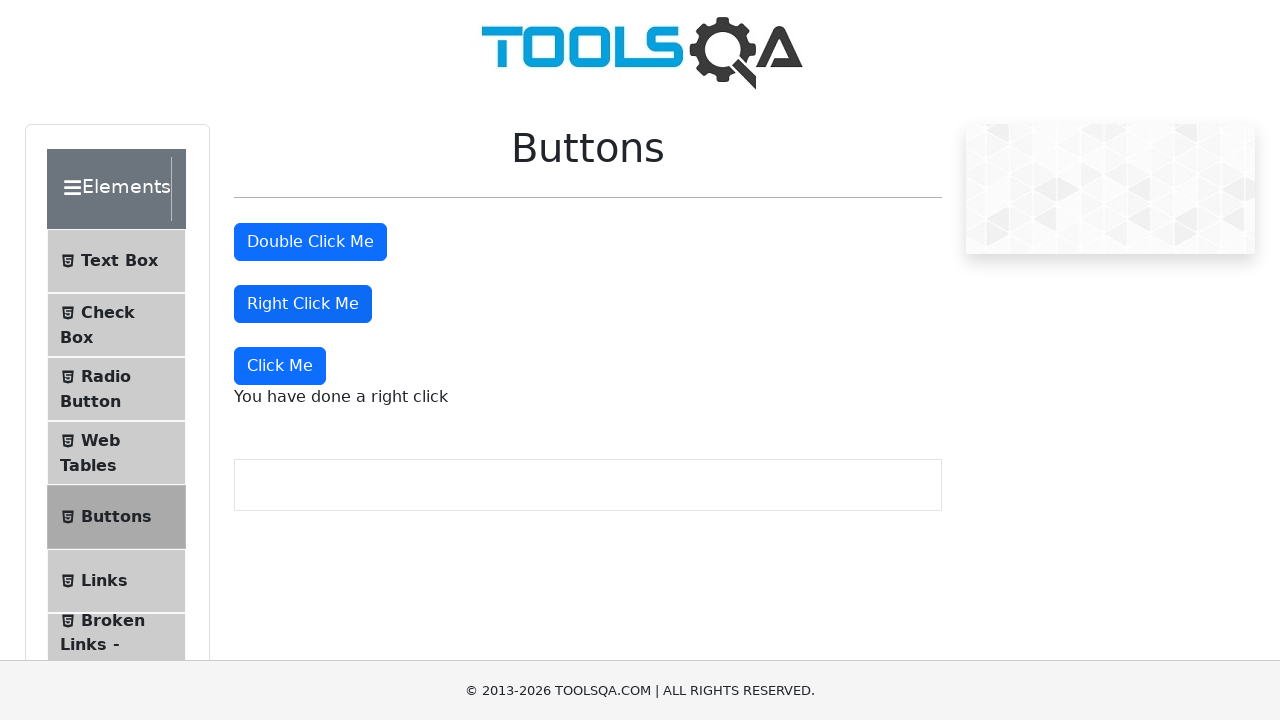

Right-click message element appeared
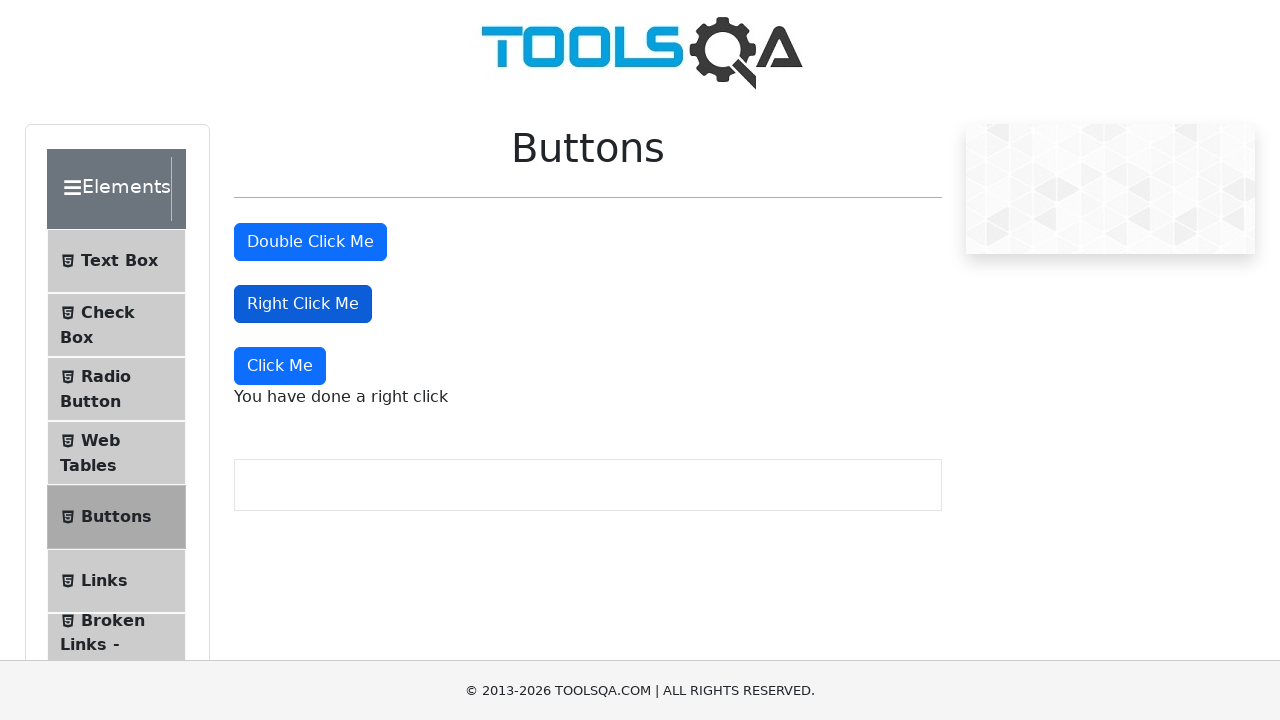

Retrieved right-click message text
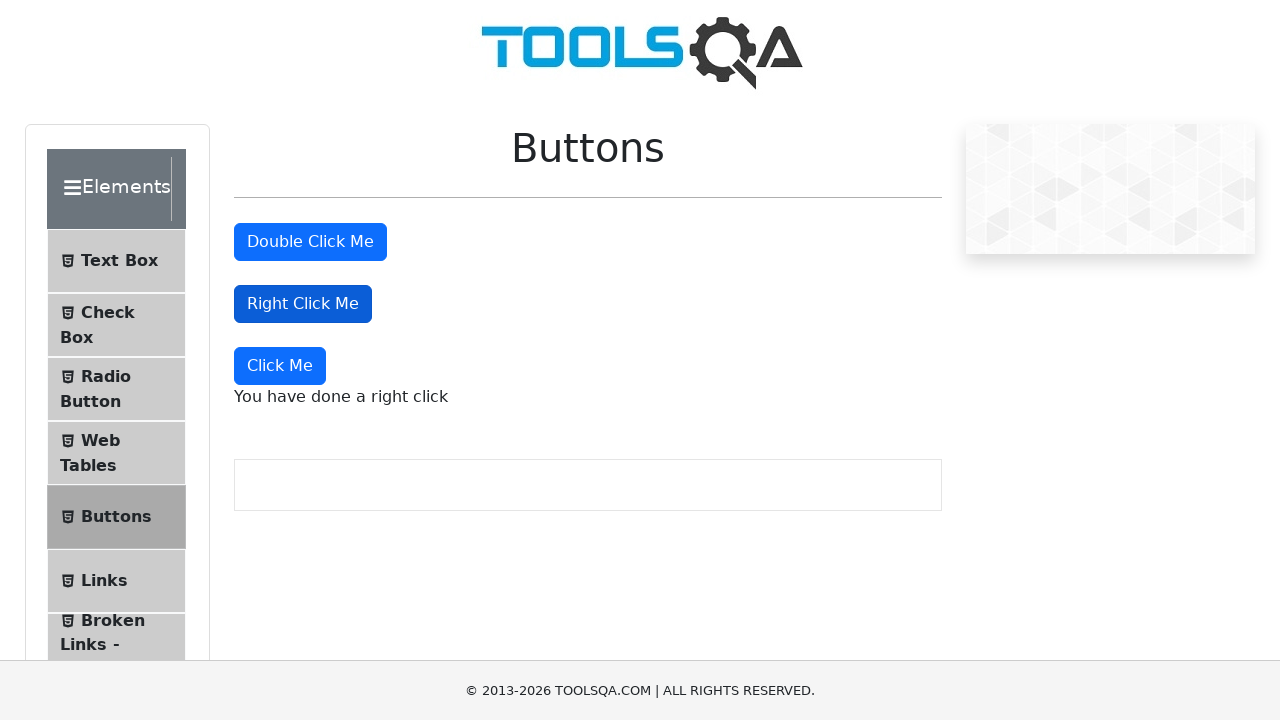

Verified right-click message is correct: 'You have done a right click'
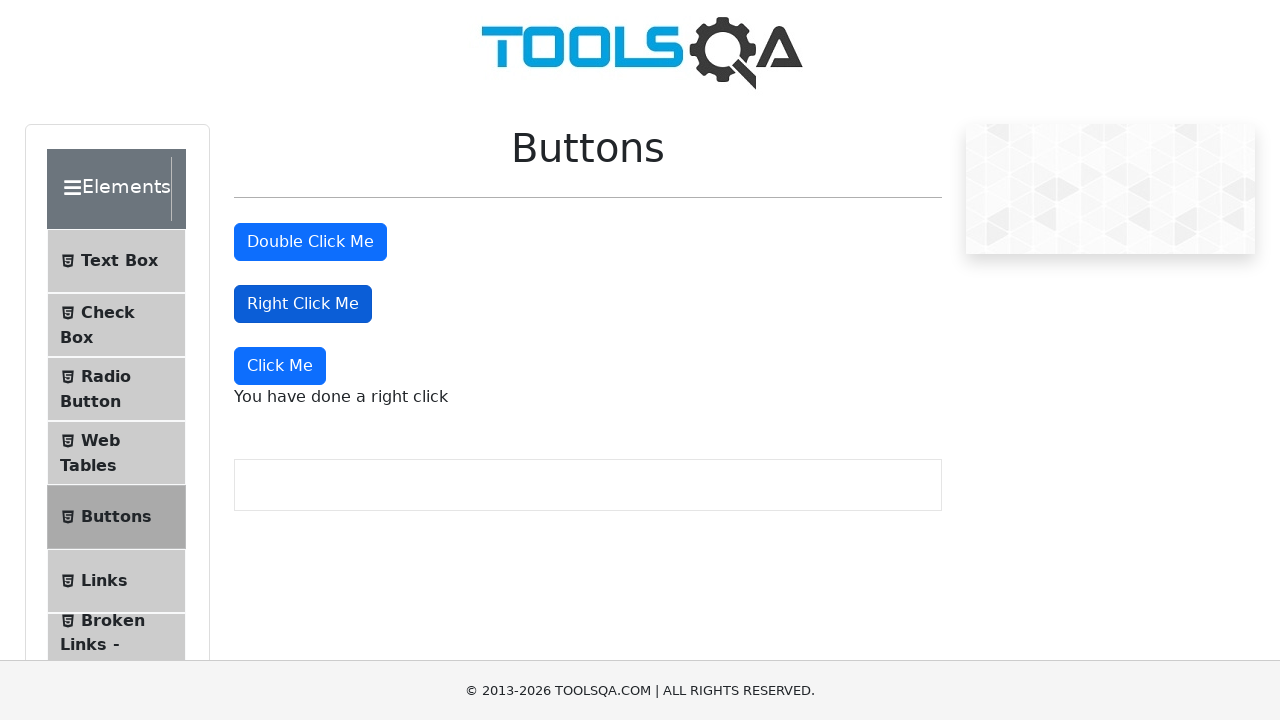

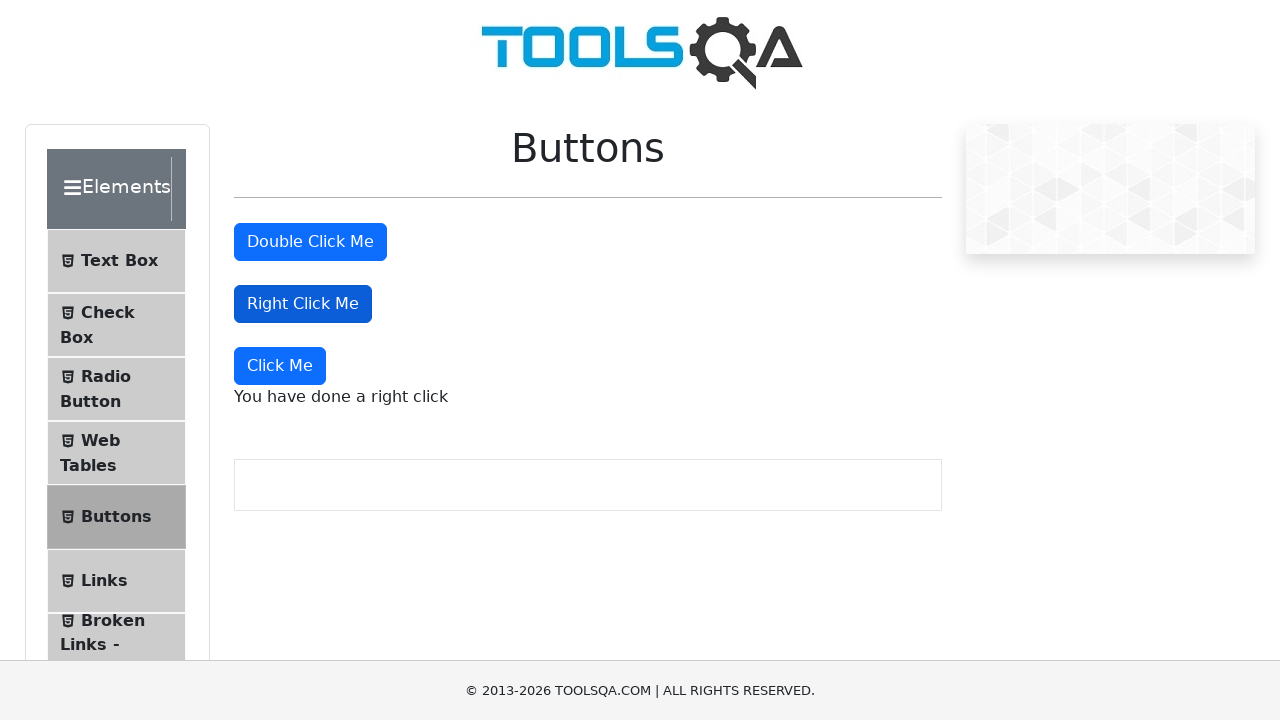